Tests the search functionality on 99-bottles-of-beer.net by searching for a programming language name and verifying that all results contain the search term.

Starting URL: https://www.99-bottles-of-beer.net/

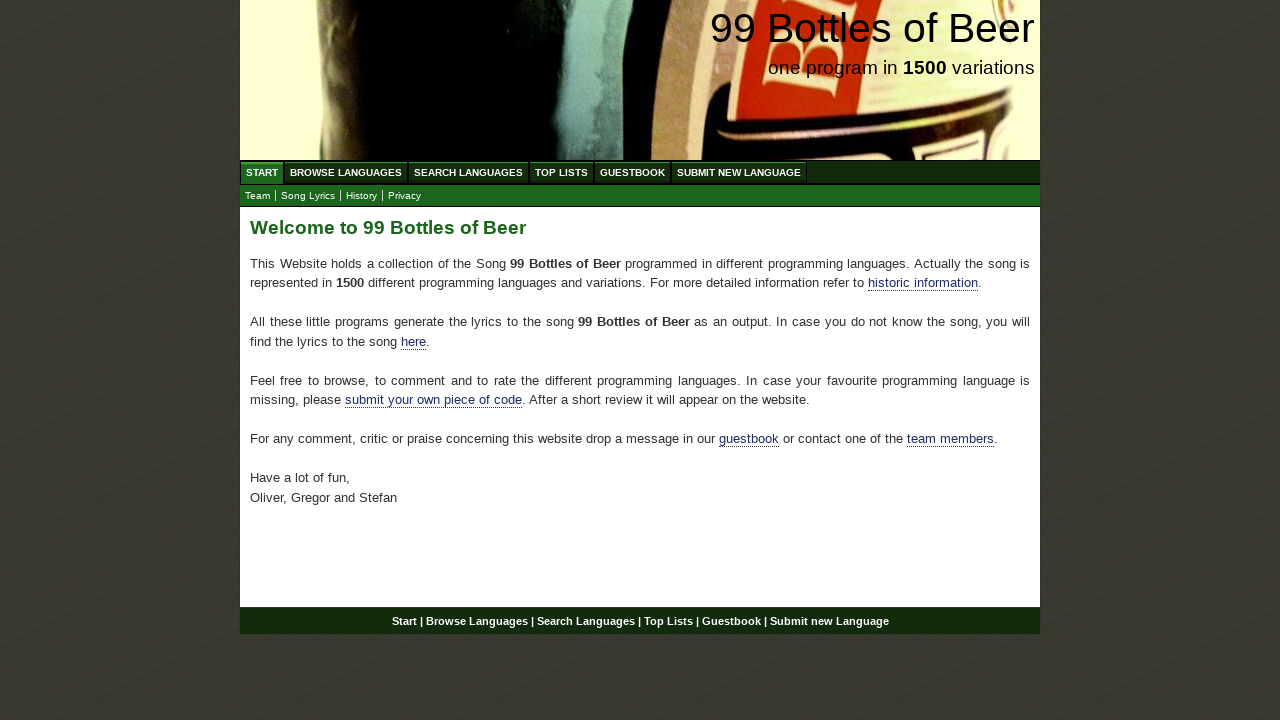

Clicked on 'Search Languages' menu item at (468, 172) on xpath=//ul[@id='menu']/li/a[@href='/search.html']
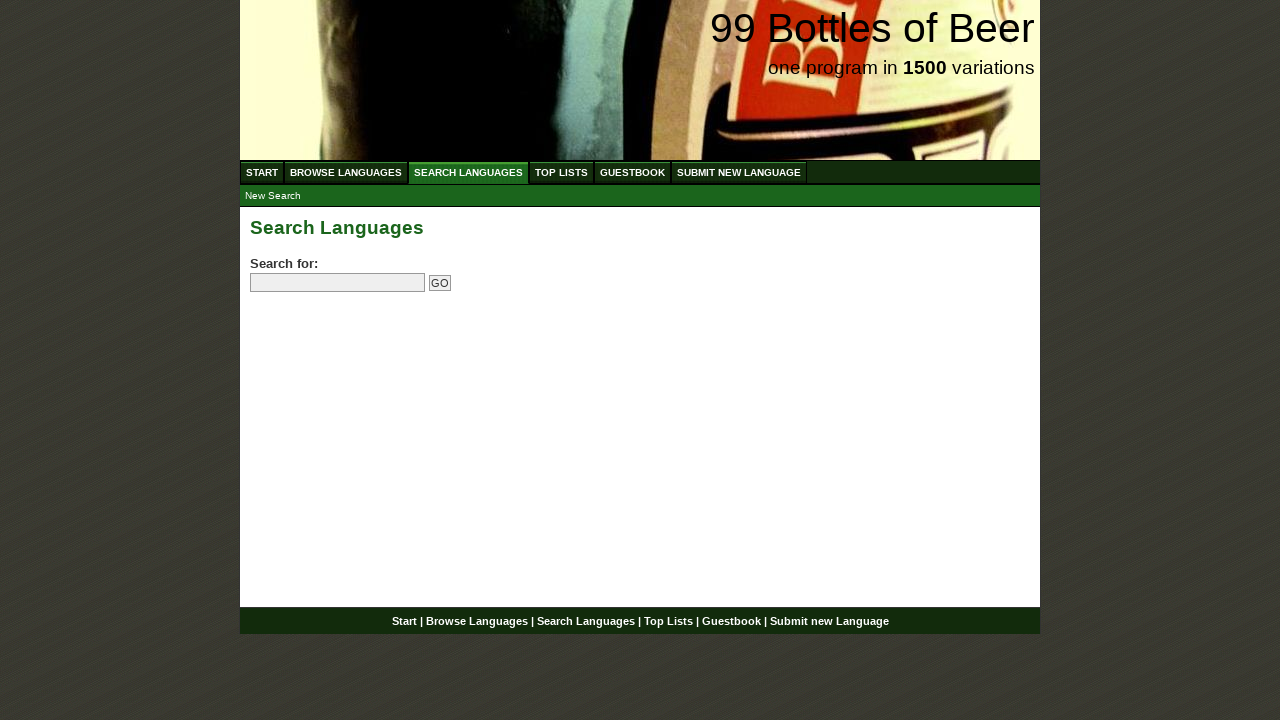

Clicked on search field at (338, 283) on input[name='search']
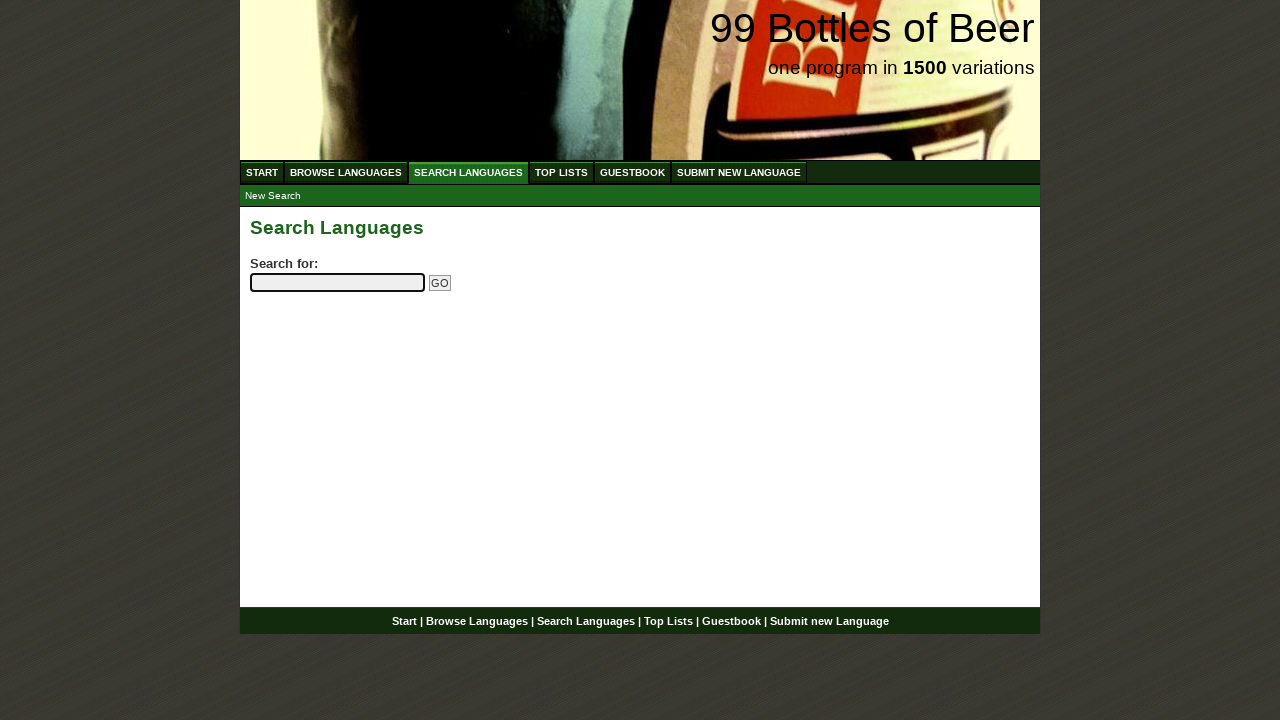

Filled search field with 'python' on input[name='search']
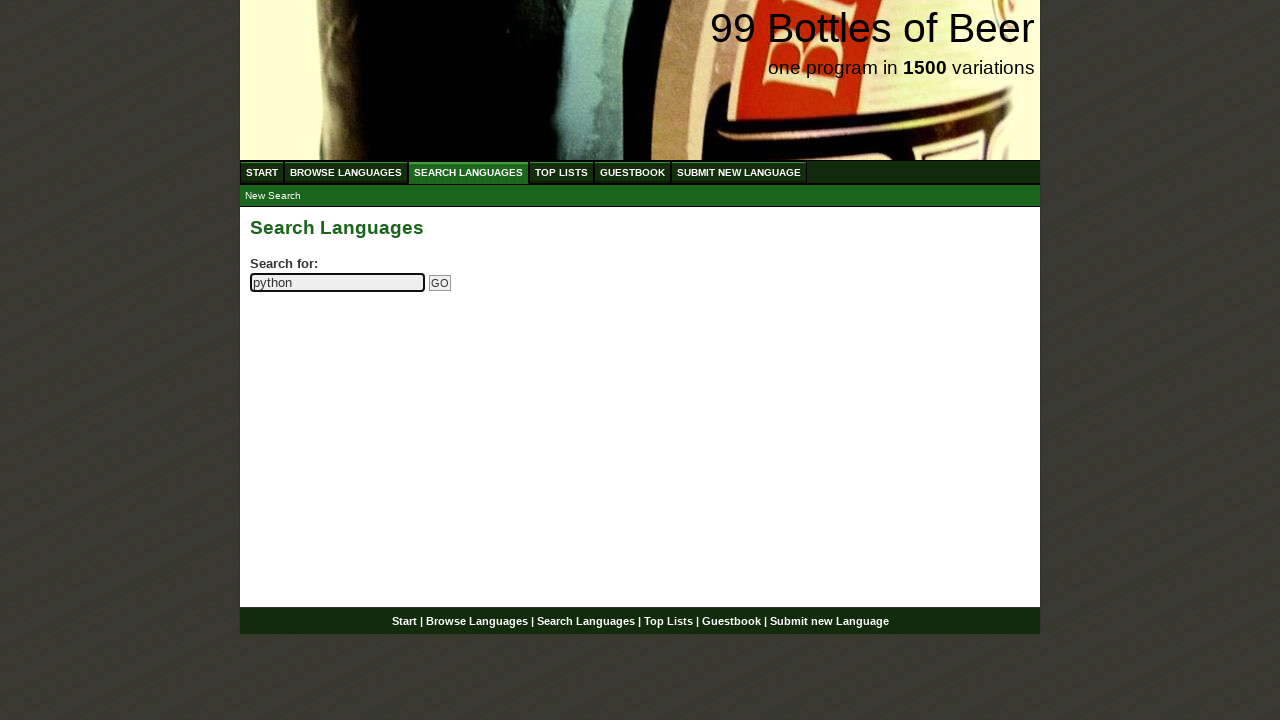

Clicked submit search button at (440, 283) on input[name='submitsearch']
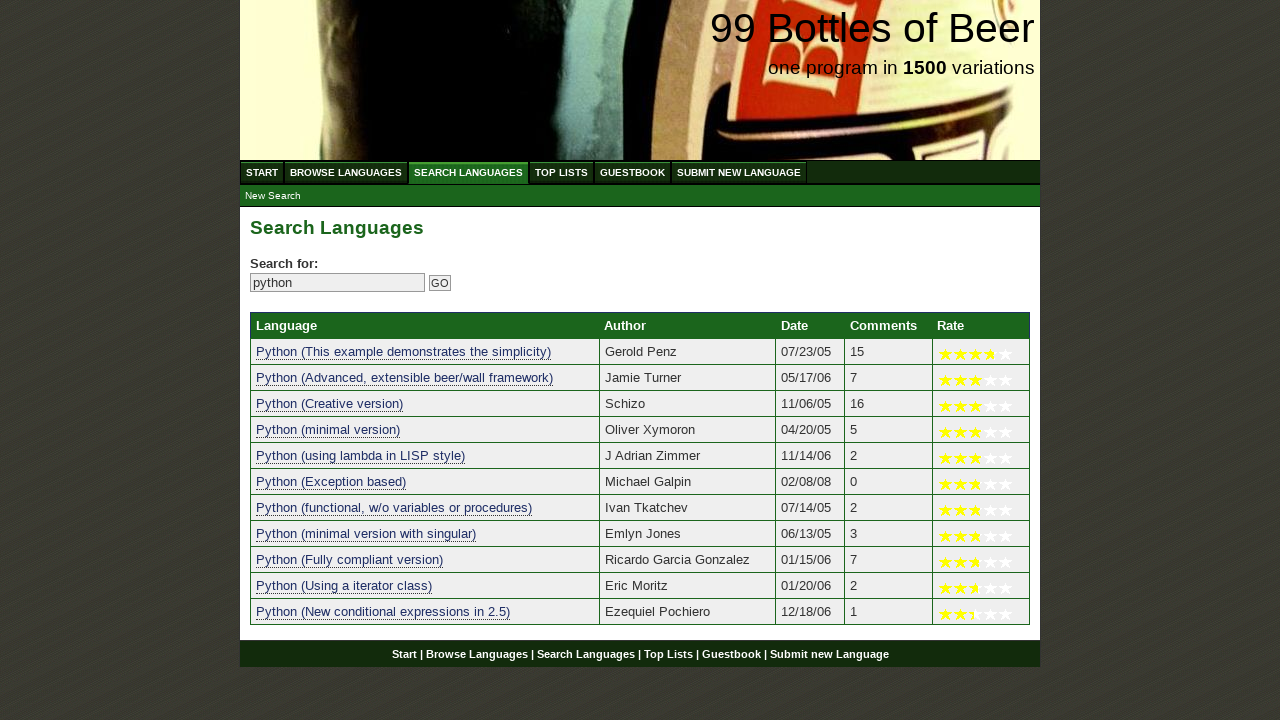

Search results table loaded
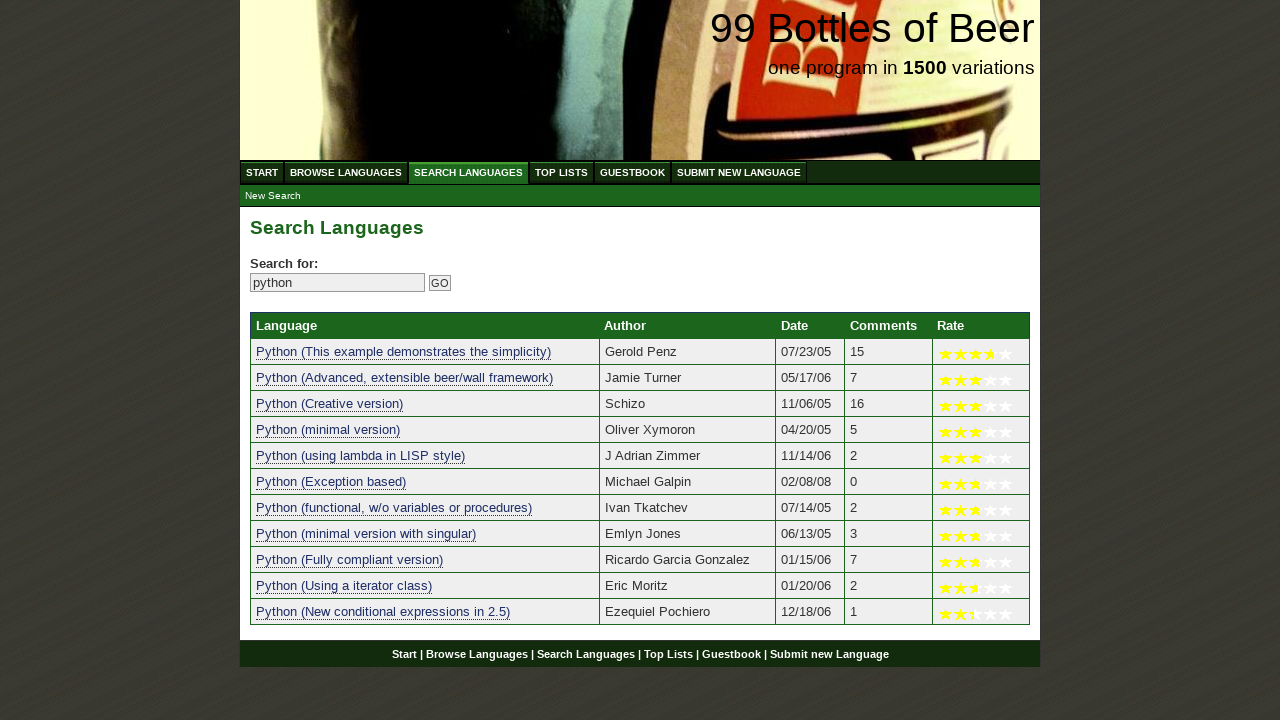

Located search result elements
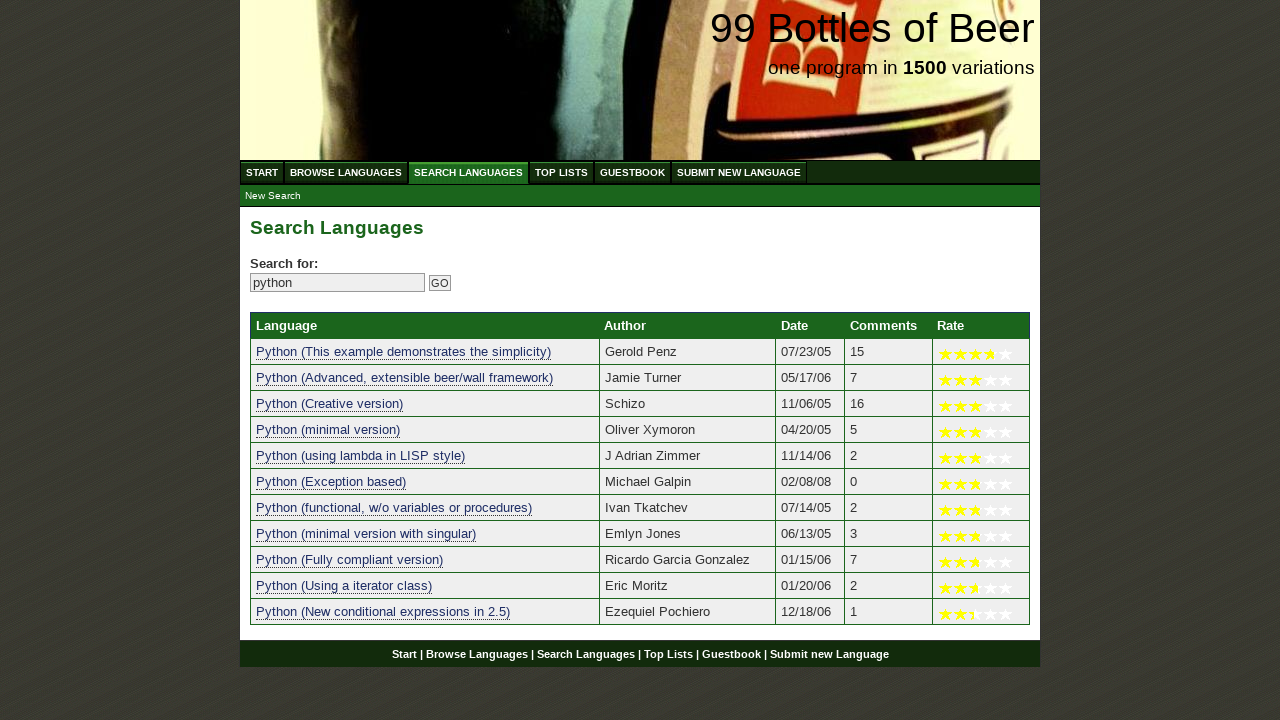

Verified that search returned 11 results
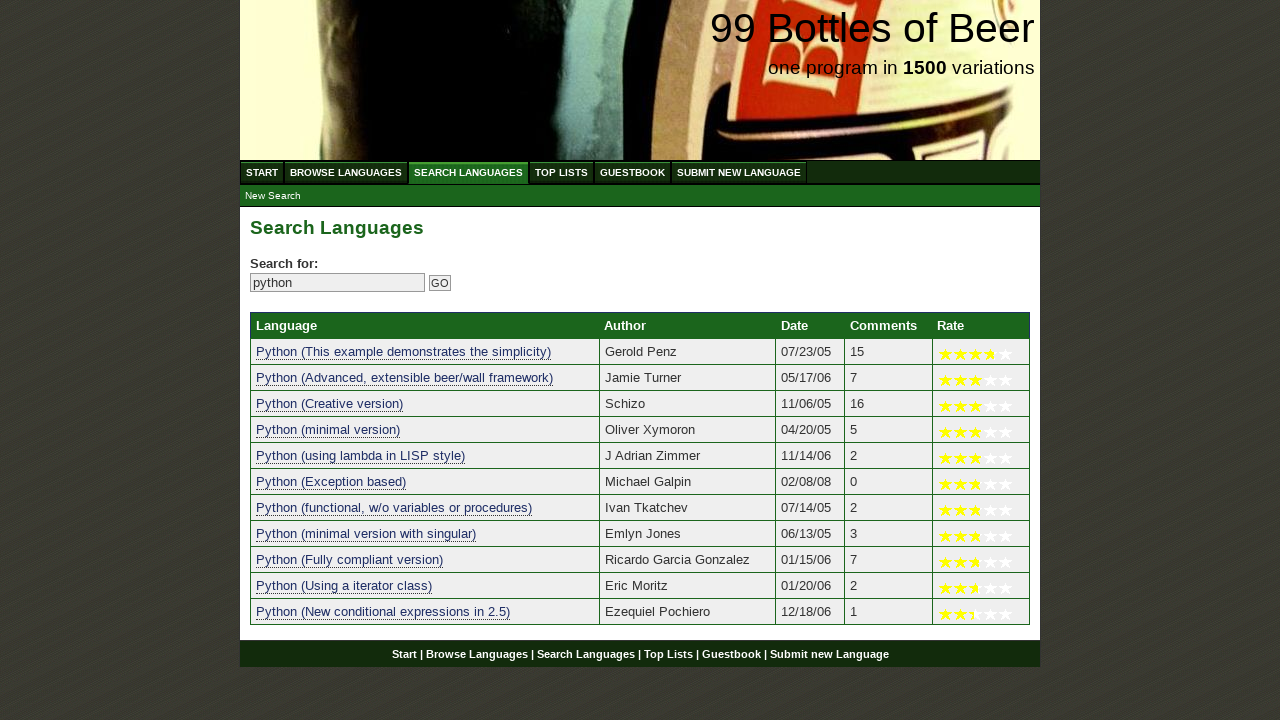

Retrieved text from result 1: 'python (this example demonstrates the simplicity)'
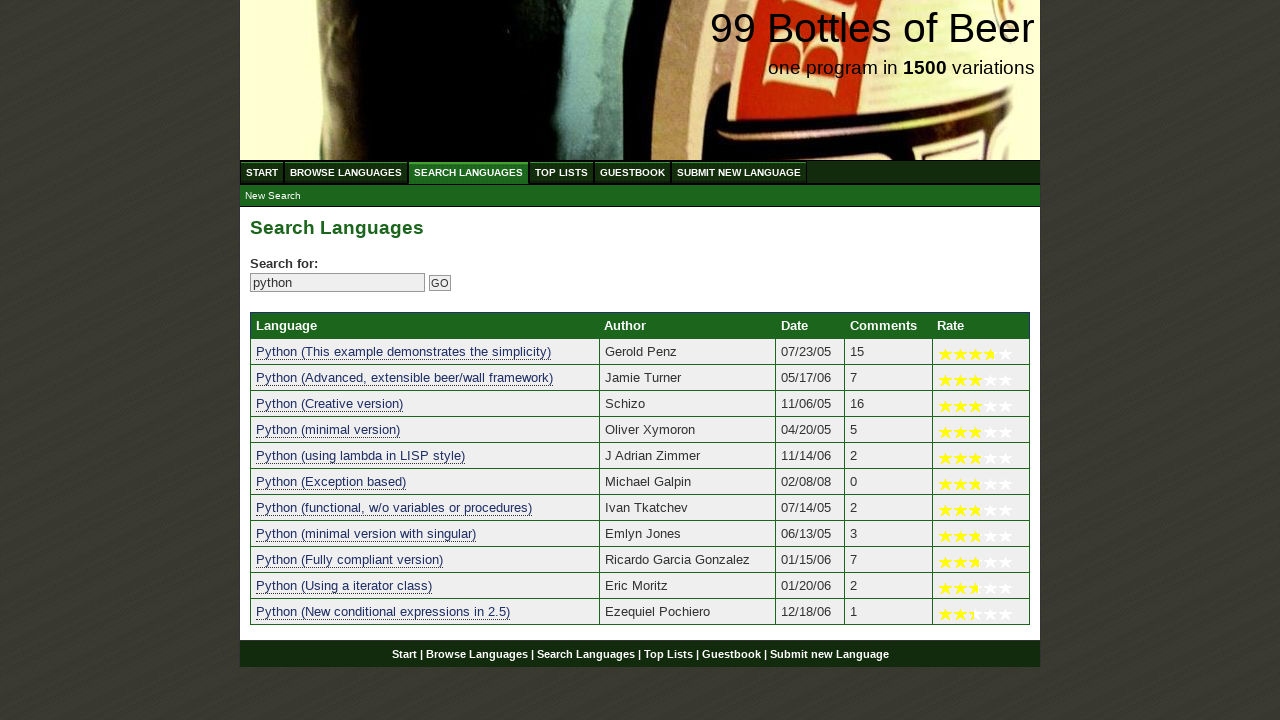

Verified result 1 contains search term 'python'
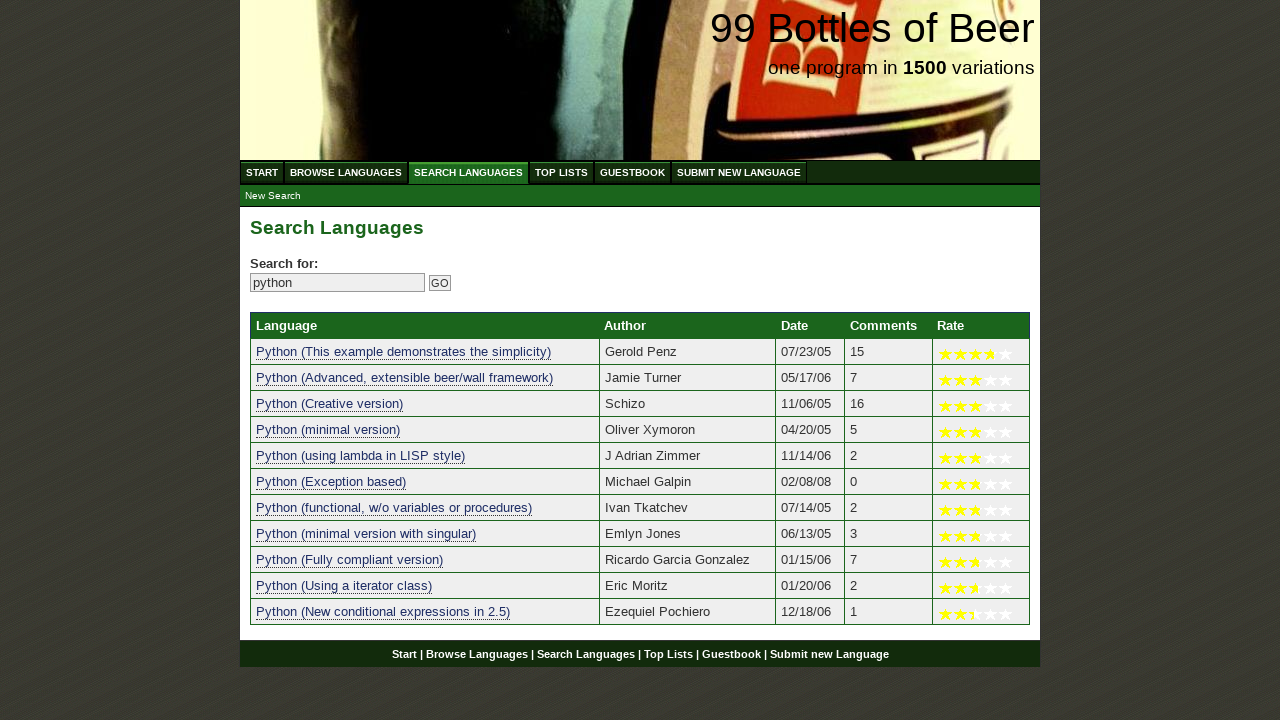

Retrieved text from result 2: 'python (advanced, extensible beer/wall framework)'
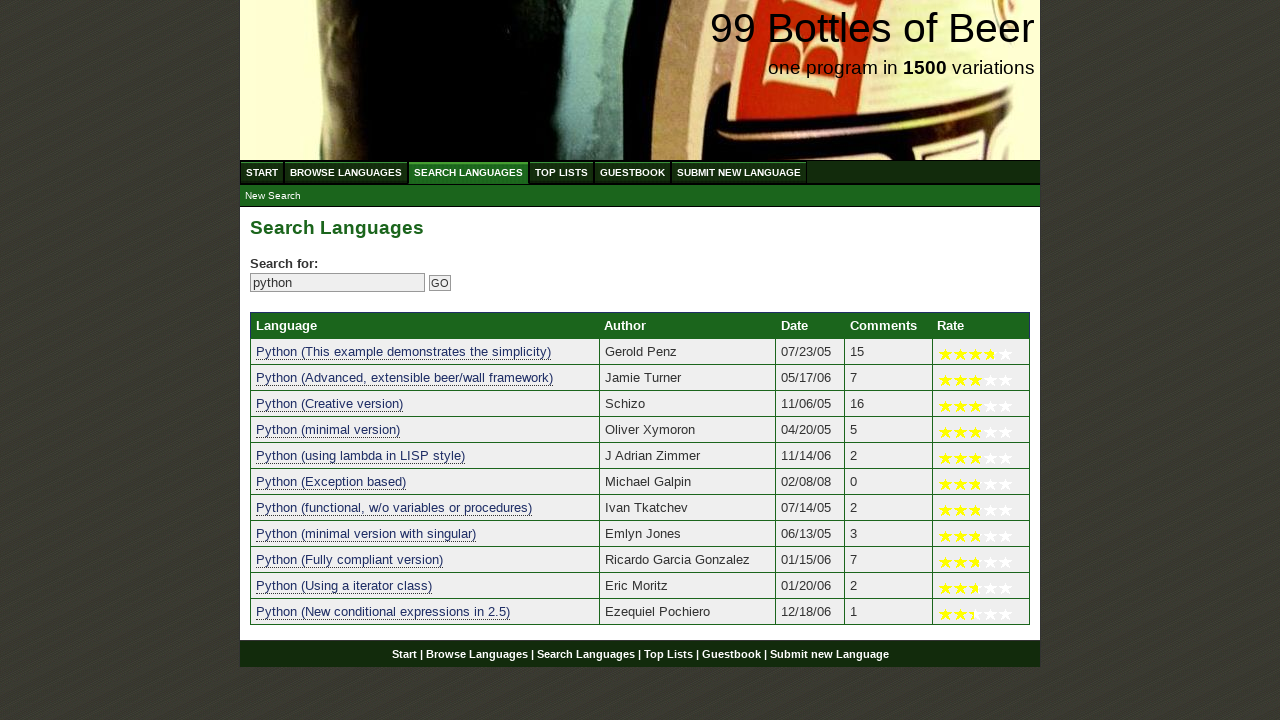

Verified result 2 contains search term 'python'
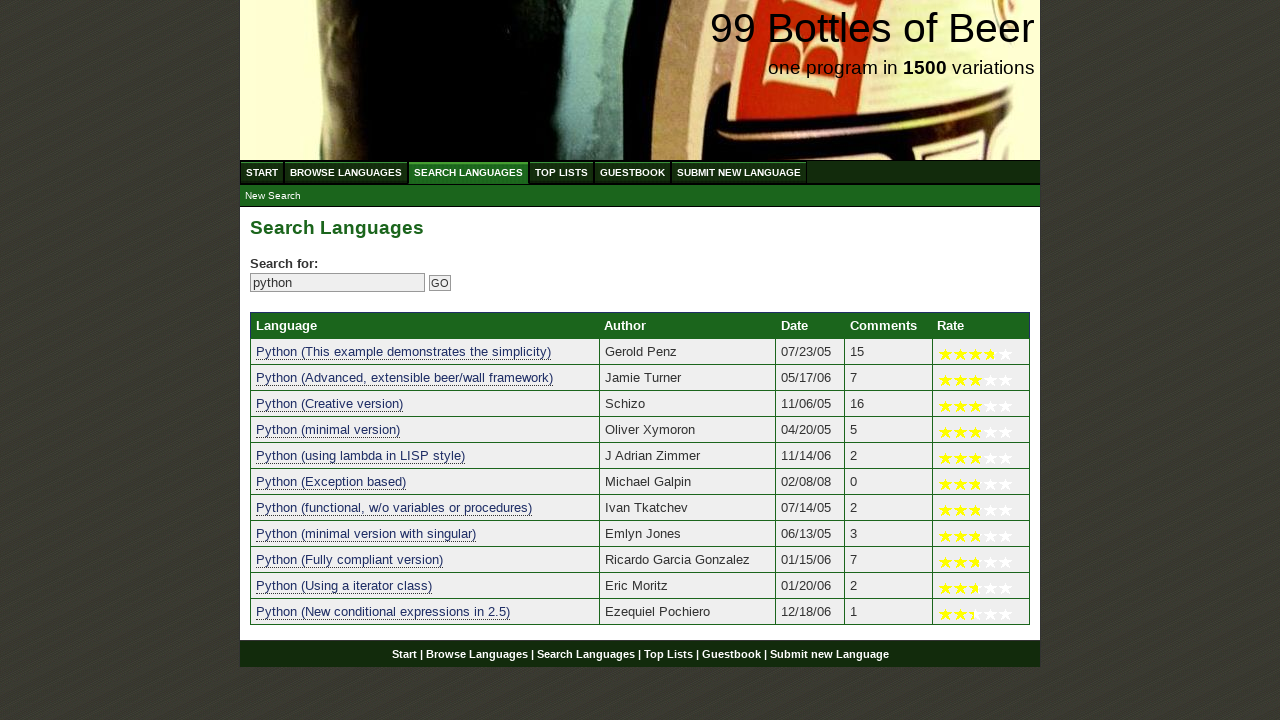

Retrieved text from result 3: 'python (creative version)'
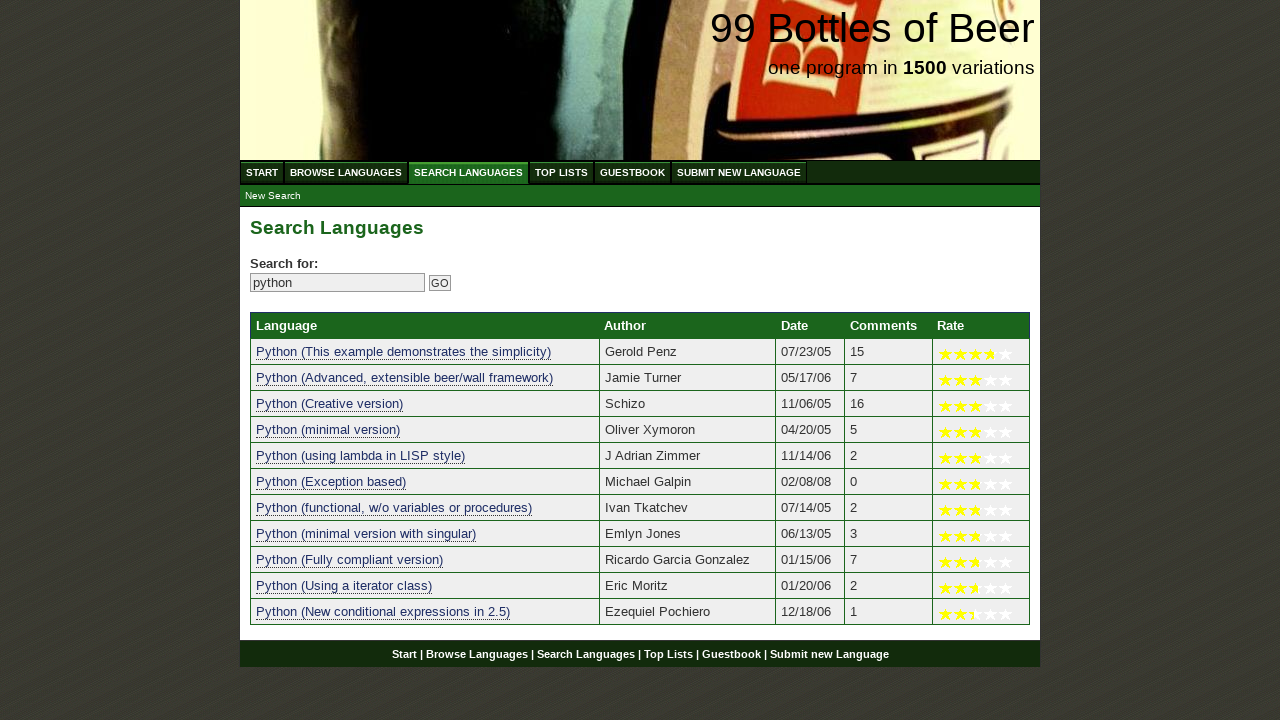

Verified result 3 contains search term 'python'
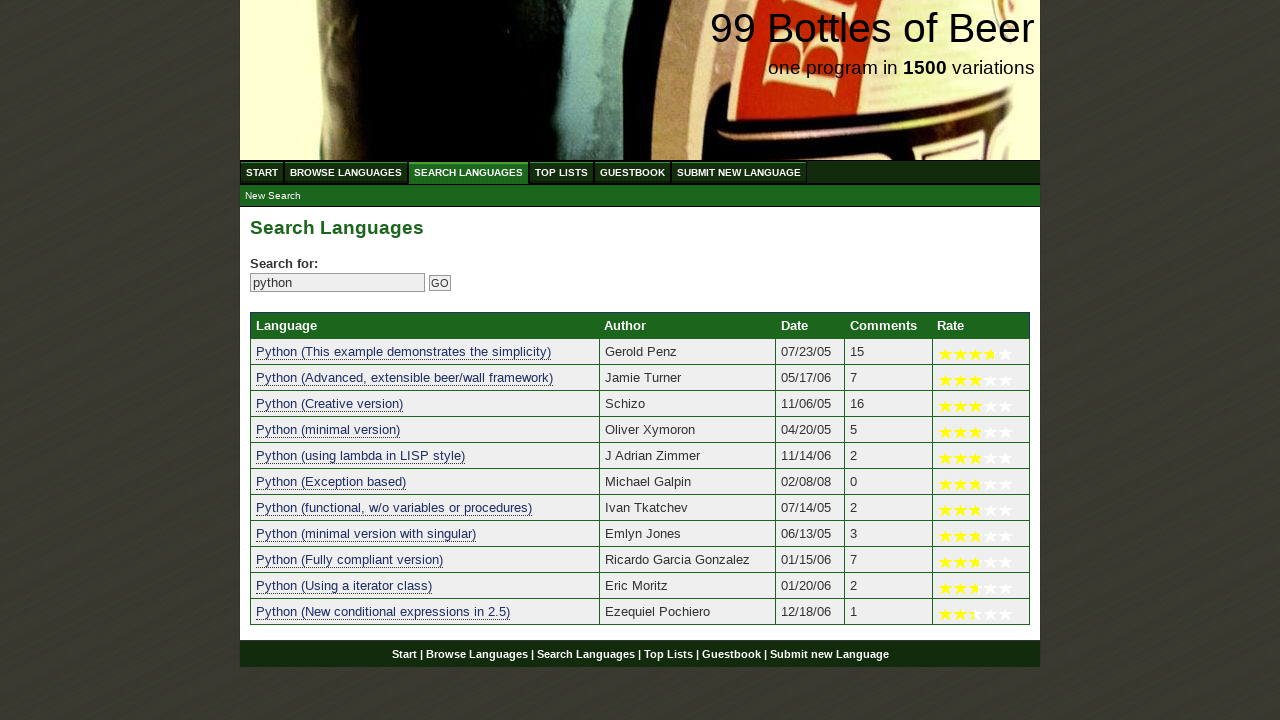

Retrieved text from result 4: 'python (minimal version)'
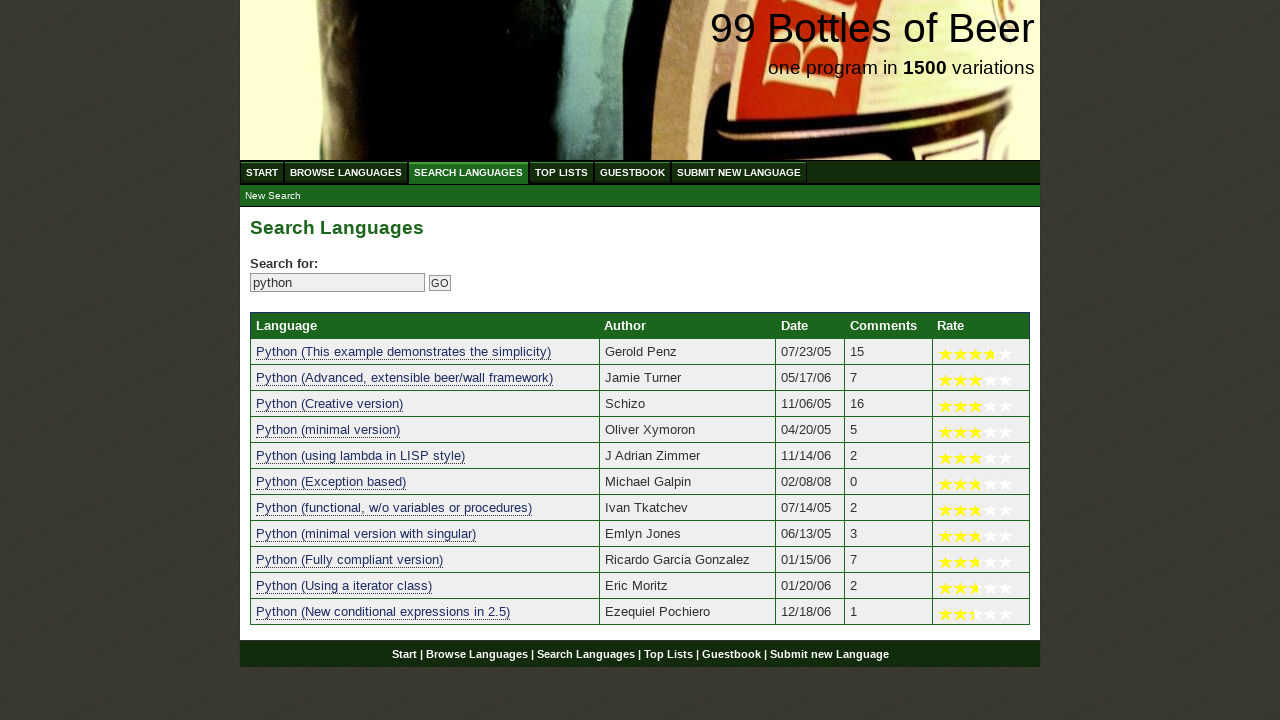

Verified result 4 contains search term 'python'
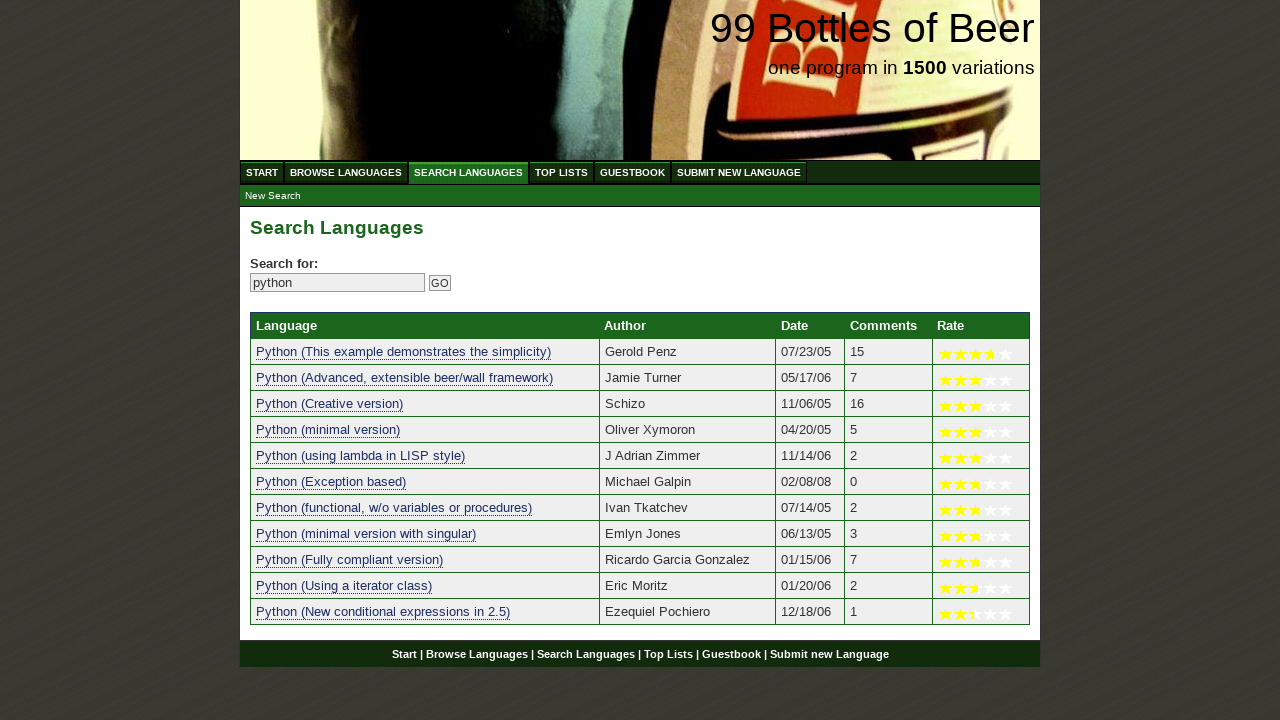

Retrieved text from result 5: 'python (using lambda in lisp style)'
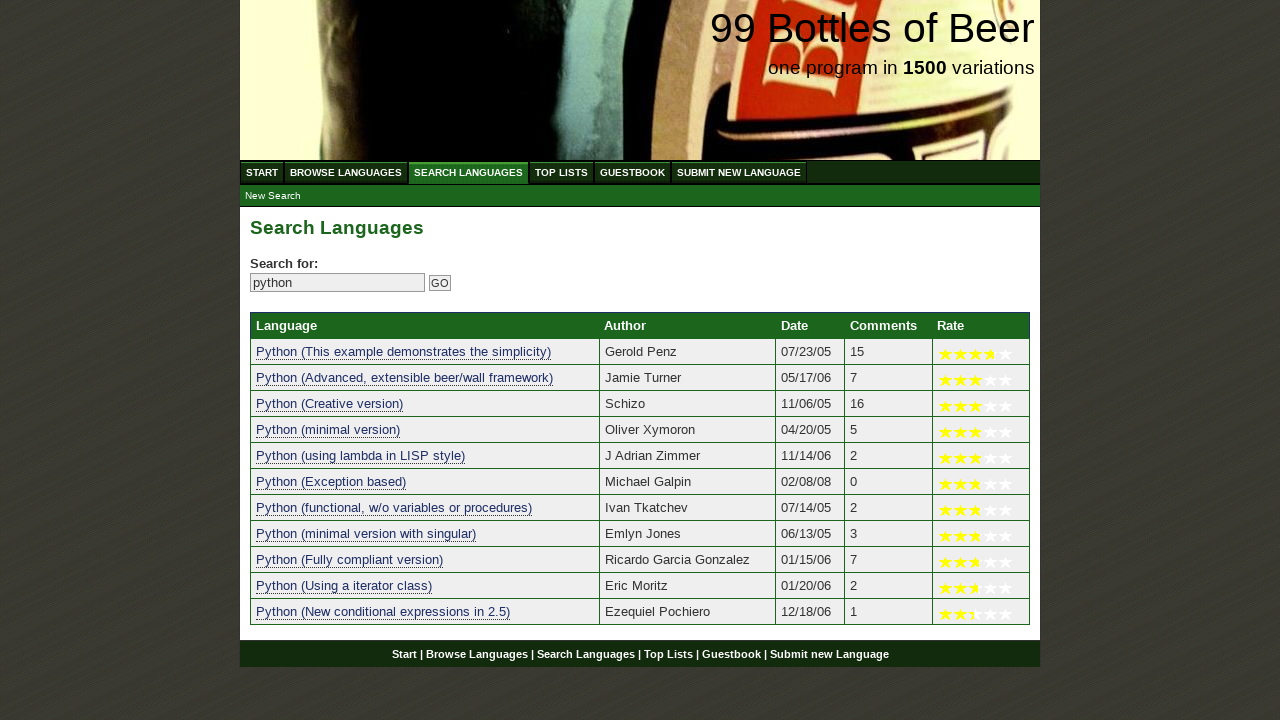

Verified result 5 contains search term 'python'
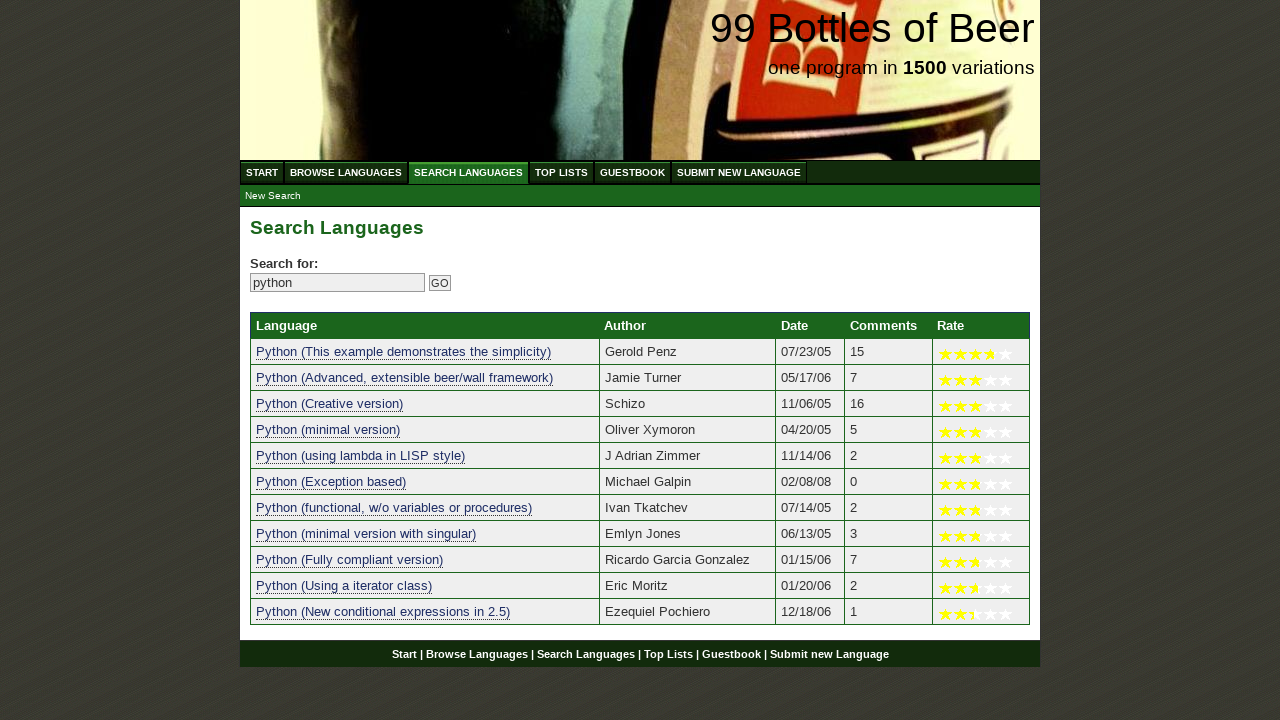

Retrieved text from result 6: 'python (exception based)'
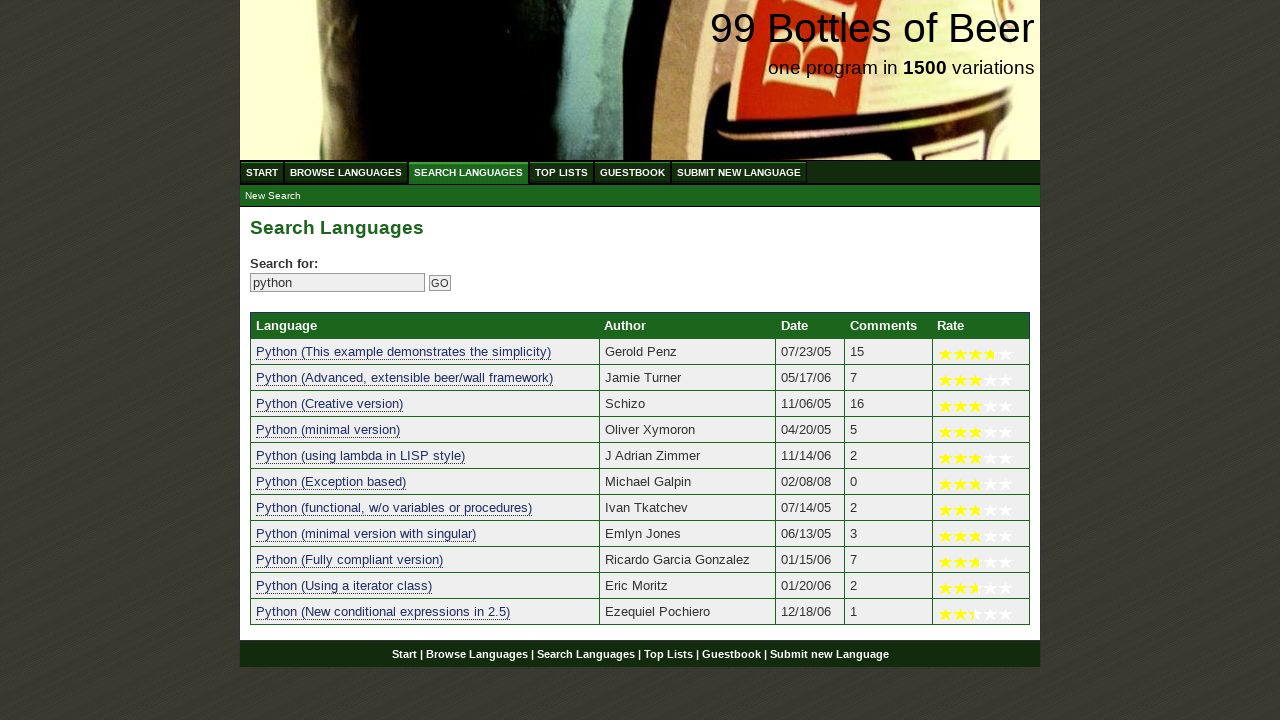

Verified result 6 contains search term 'python'
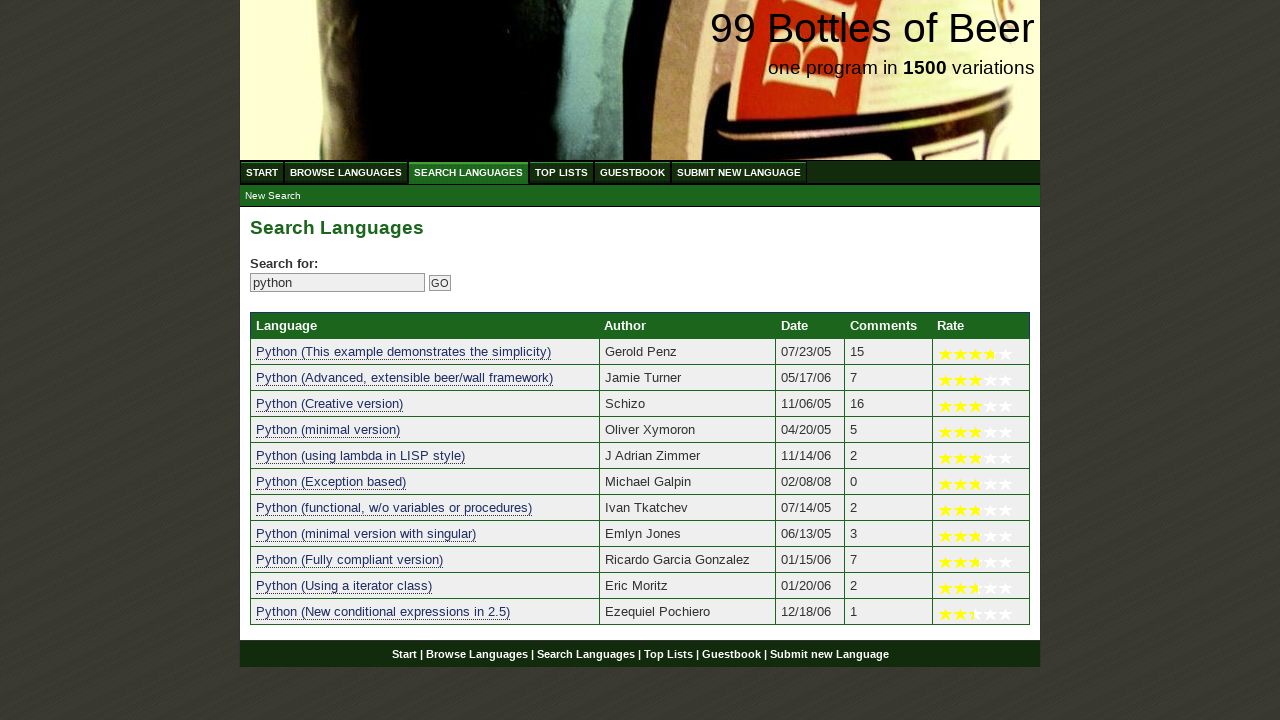

Retrieved text from result 7: 'python (functional, w/o variables or procedures)'
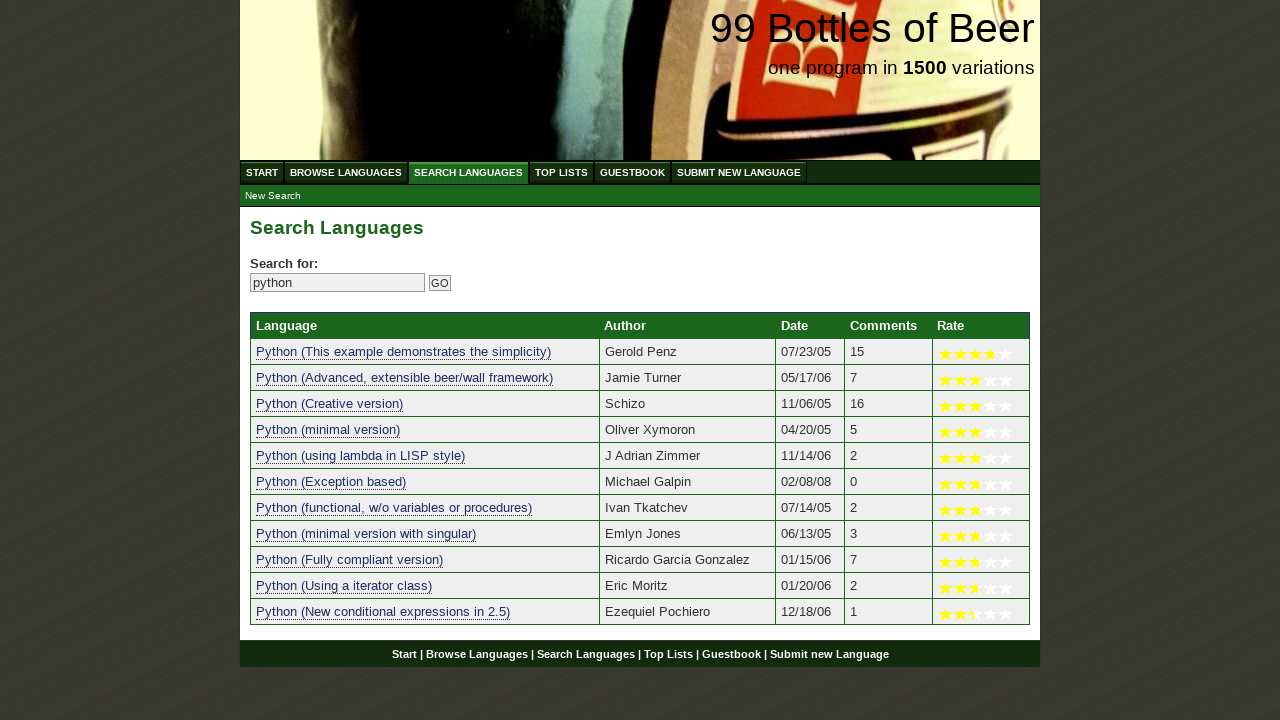

Verified result 7 contains search term 'python'
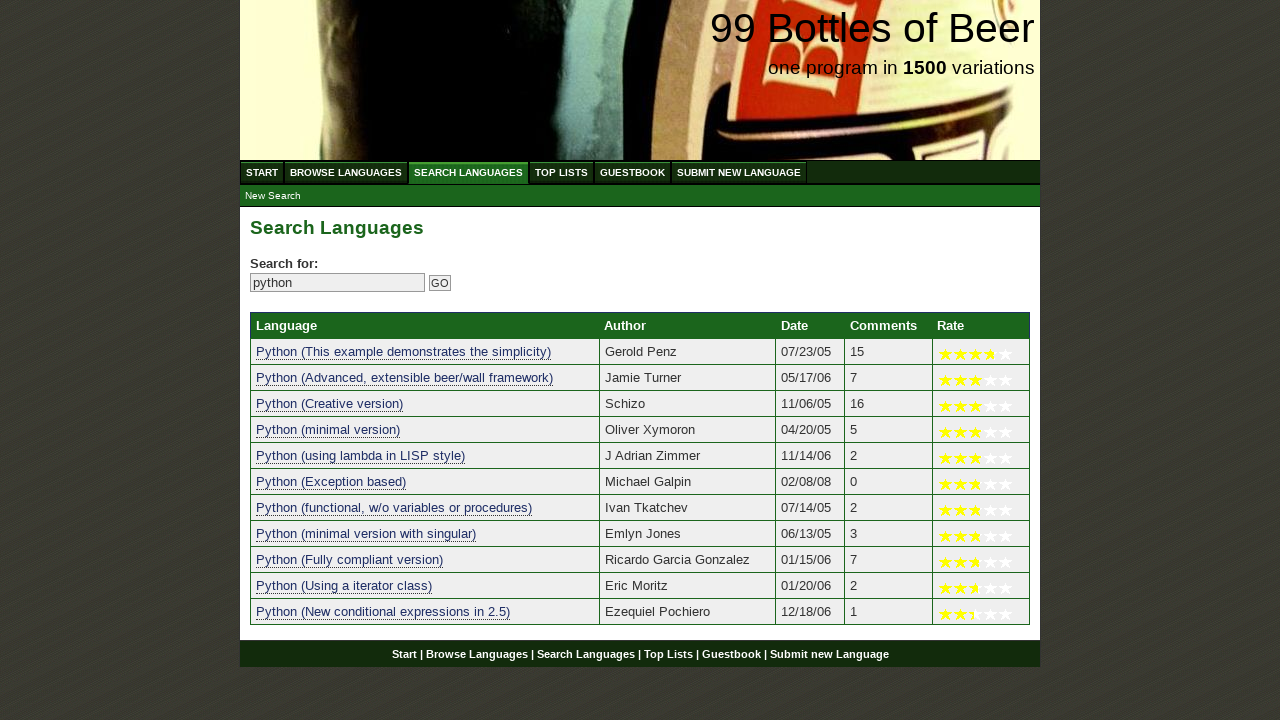

Retrieved text from result 8: 'python (minimal version with singular)'
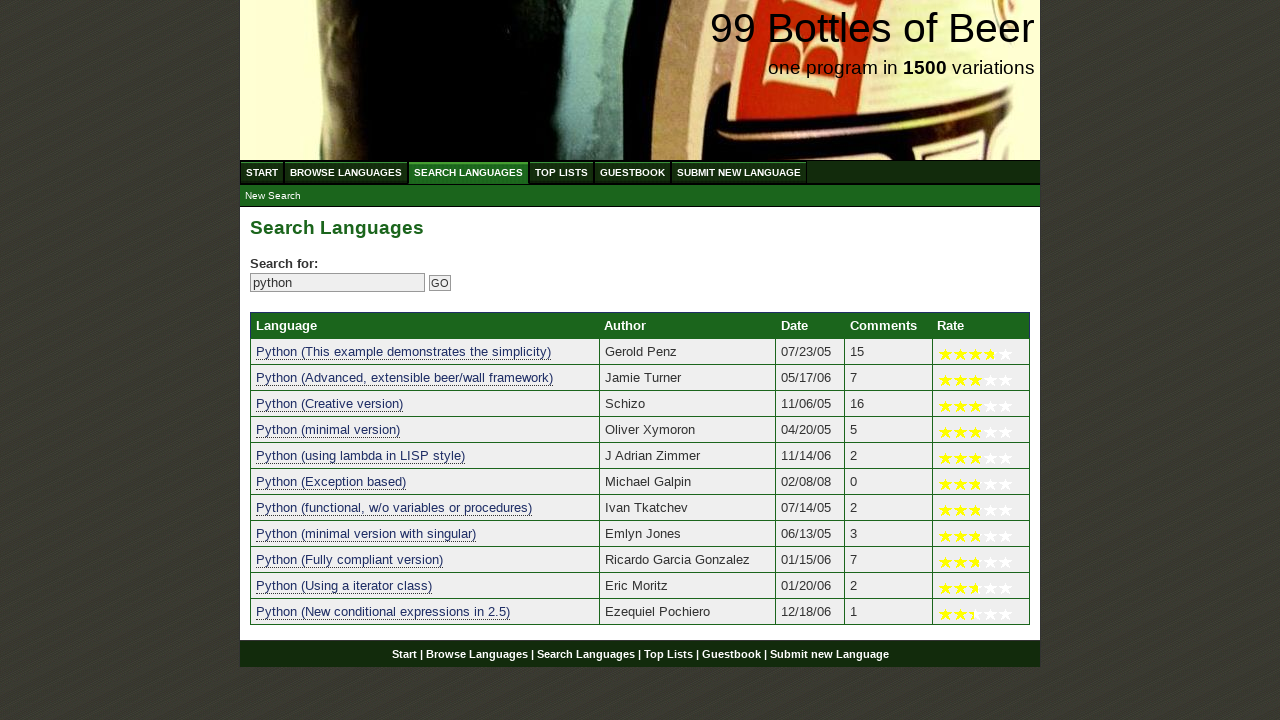

Verified result 8 contains search term 'python'
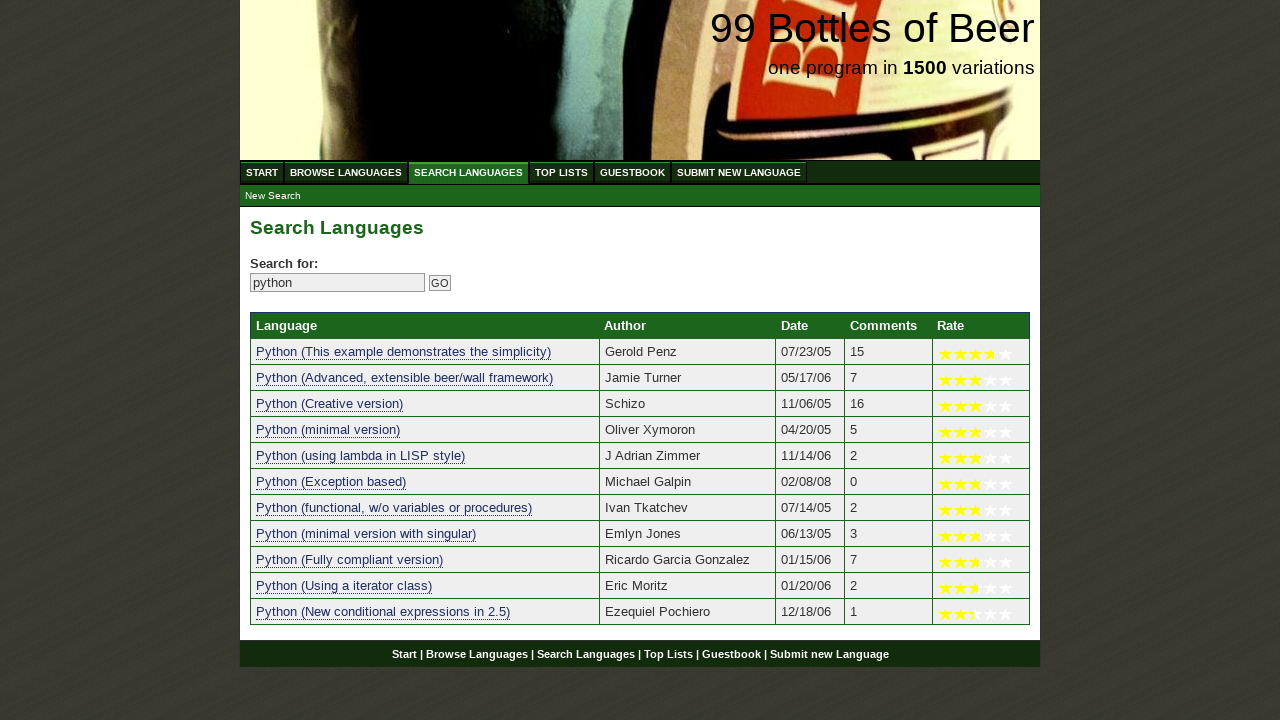

Retrieved text from result 9: 'python (fully compliant version)'
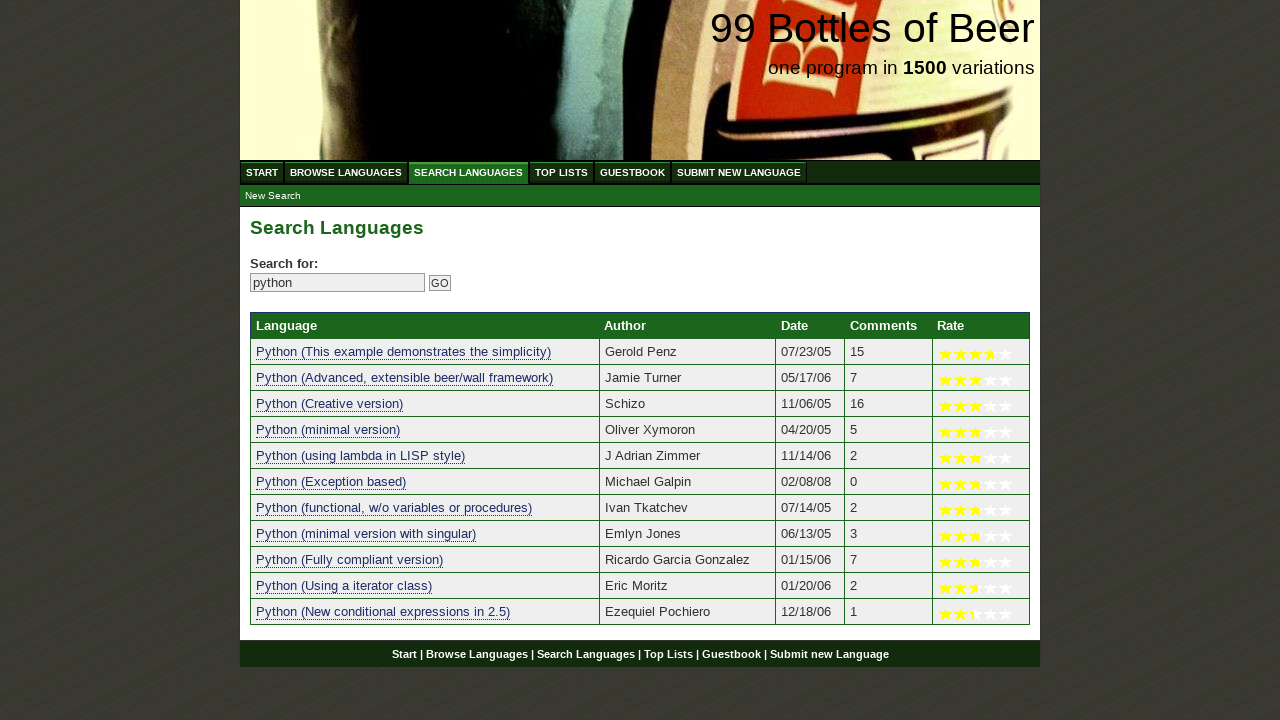

Verified result 9 contains search term 'python'
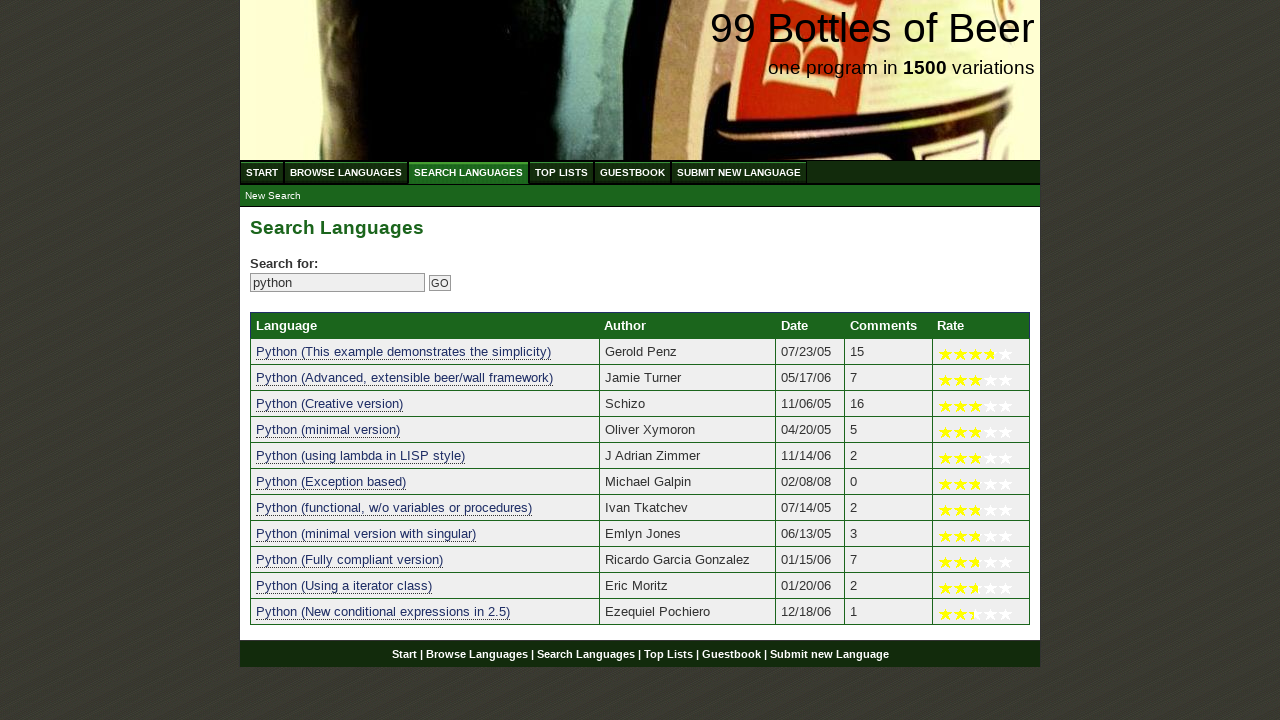

Retrieved text from result 10: 'python (using a iterator class)'
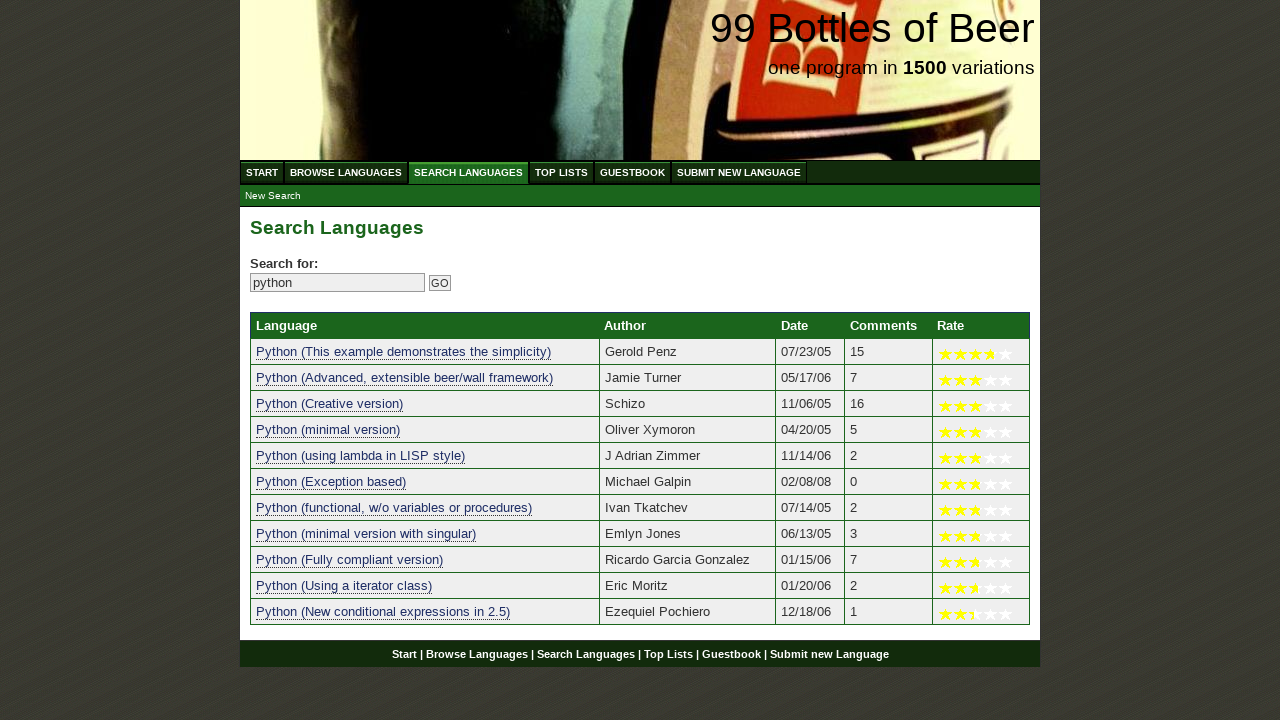

Verified result 10 contains search term 'python'
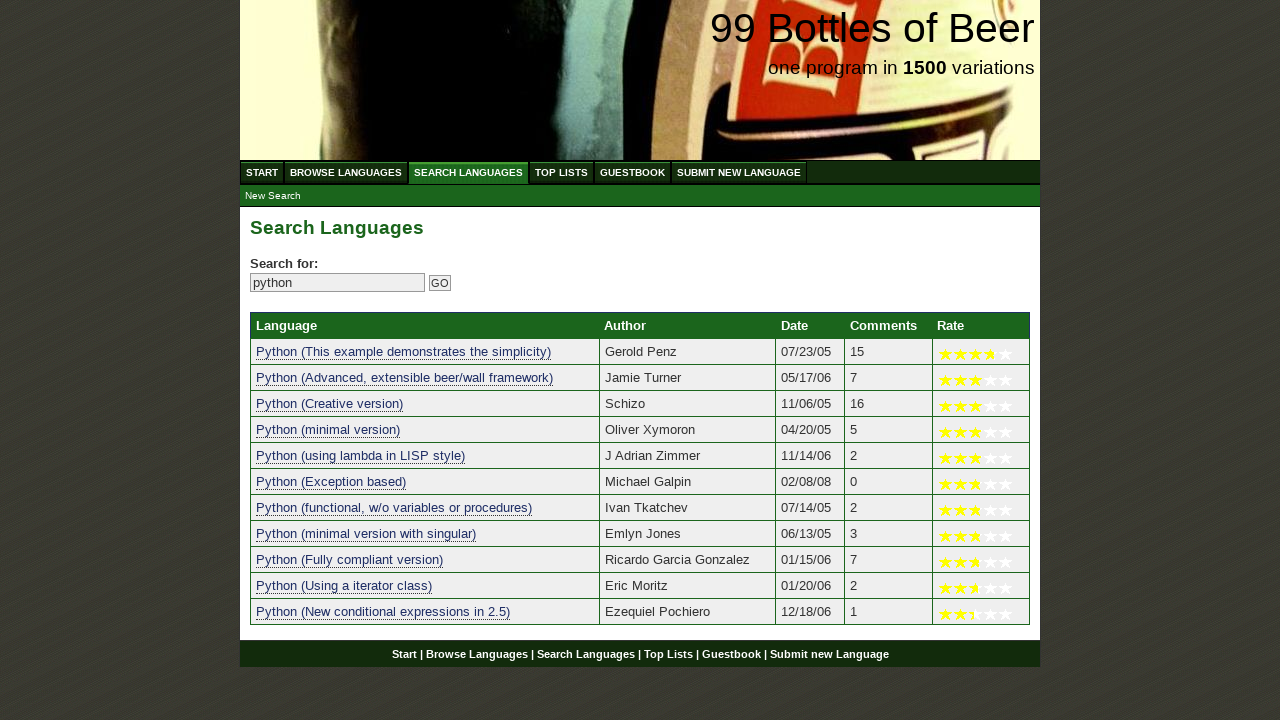

Retrieved text from result 11: 'python (new conditional expressions in 2.5)'
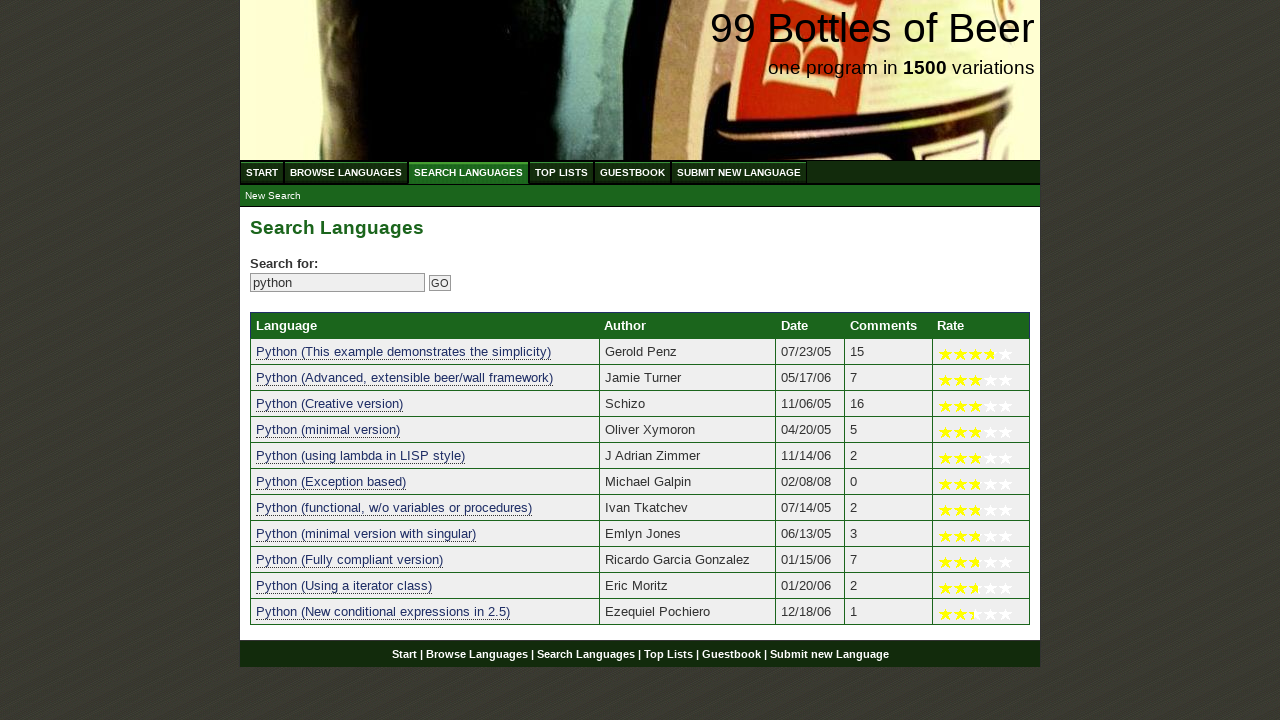

Verified result 11 contains search term 'python'
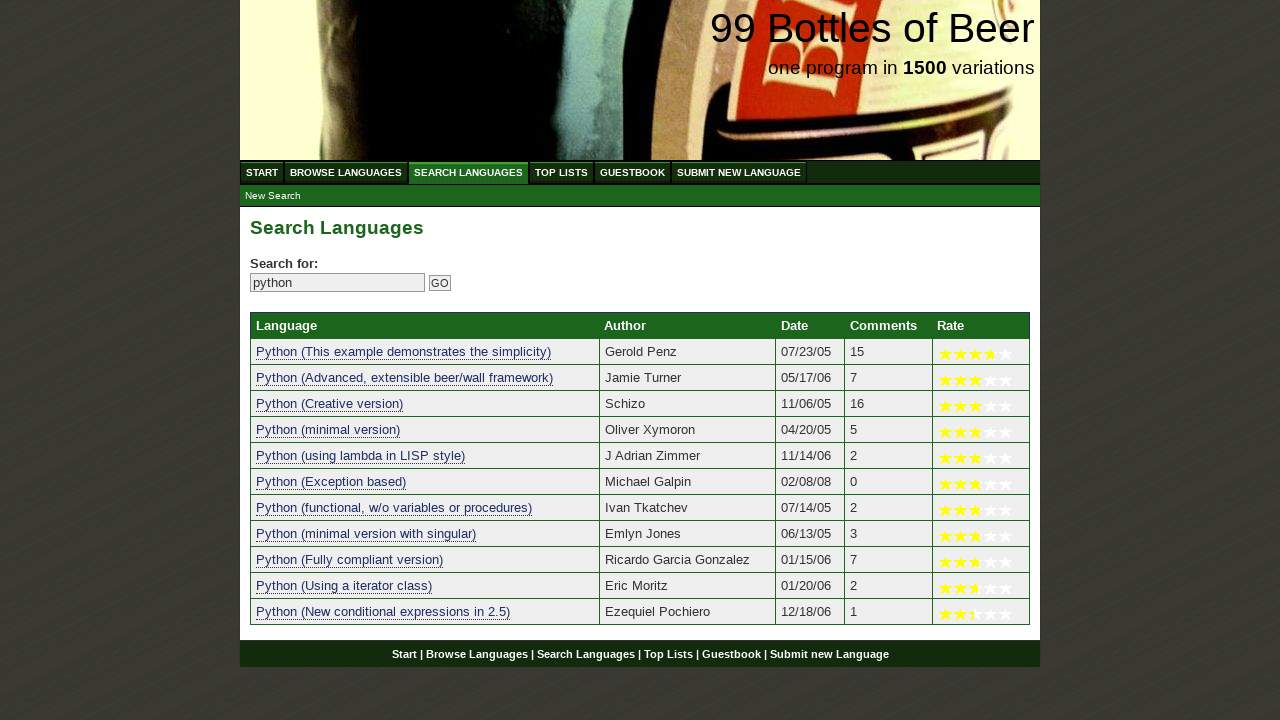

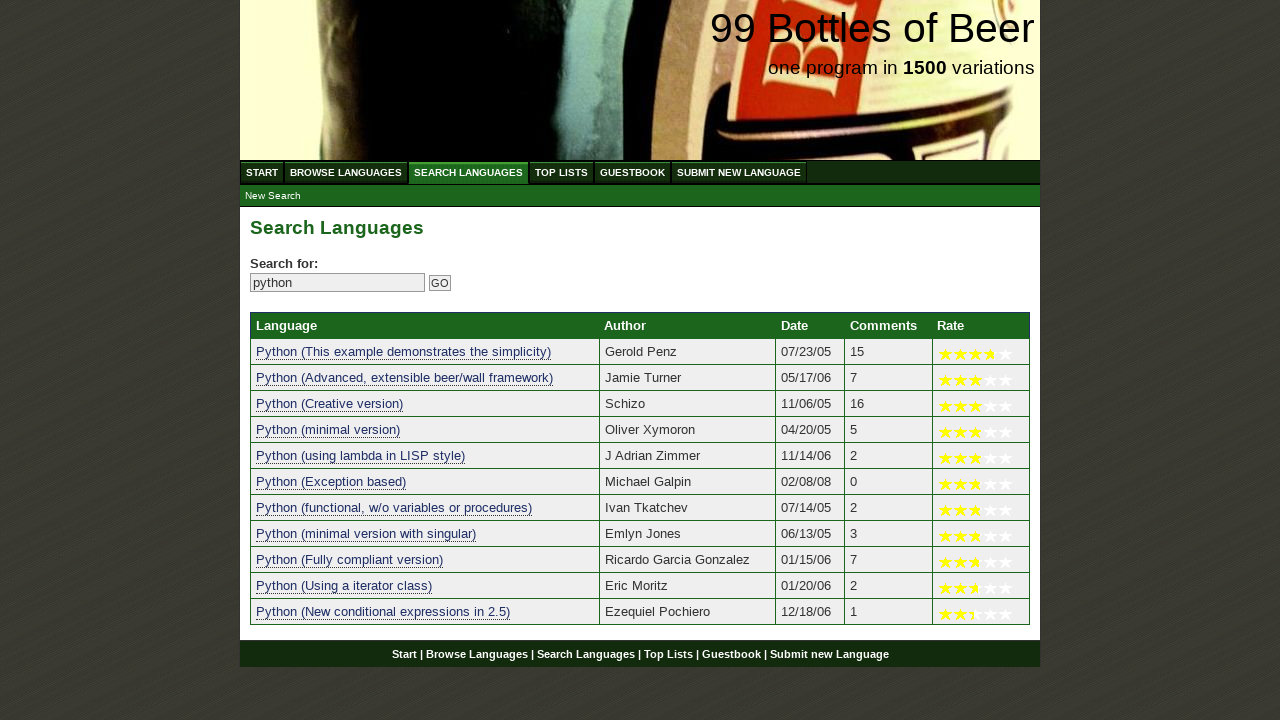